Tests that the currently active filter link is highlighted

Starting URL: https://demo.playwright.dev/todomvc

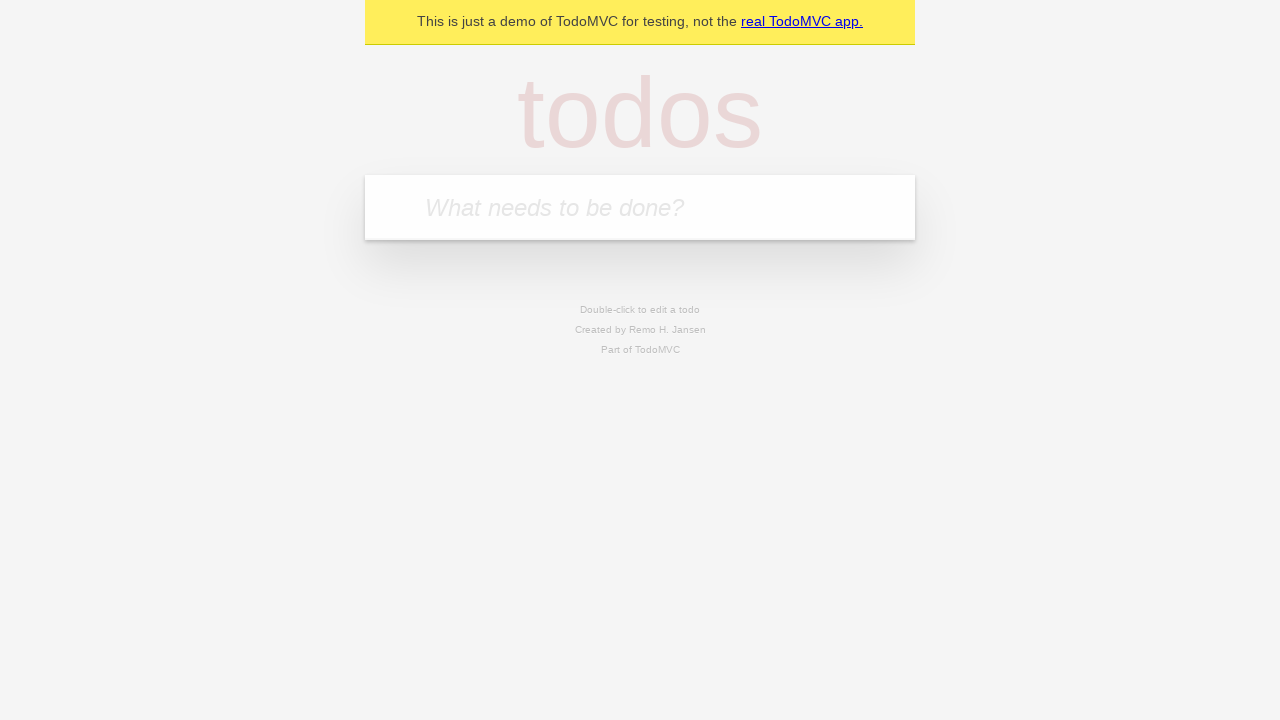

Filled todo input with 'buy some cheese' on internal:attr=[placeholder="What needs to be done?"i]
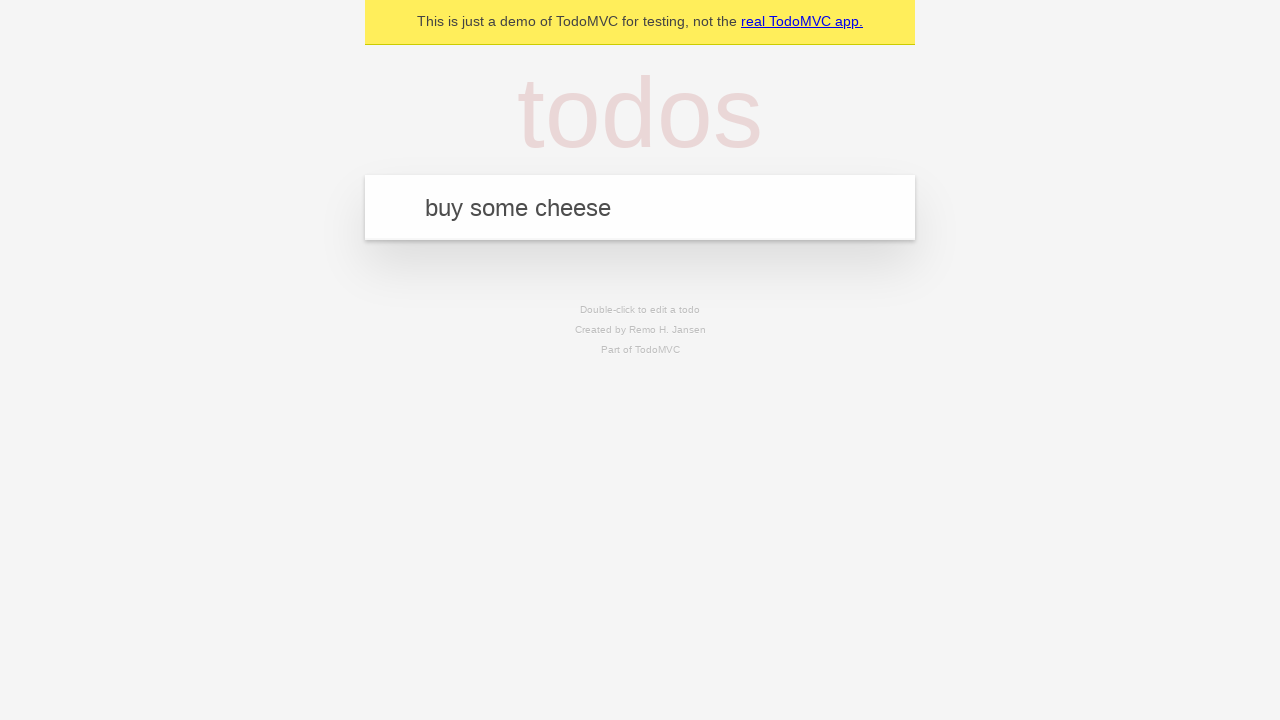

Pressed Enter to add first todo on internal:attr=[placeholder="What needs to be done?"i]
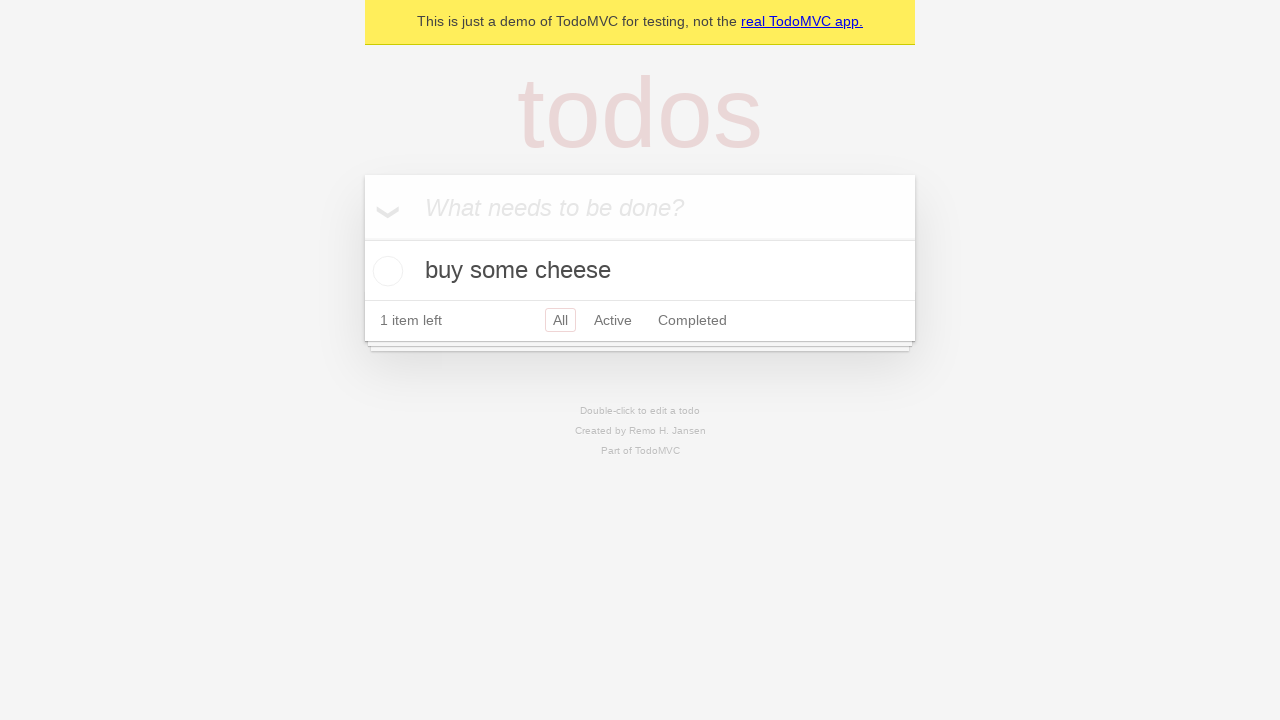

Filled todo input with 'feed the cat' on internal:attr=[placeholder="What needs to be done?"i]
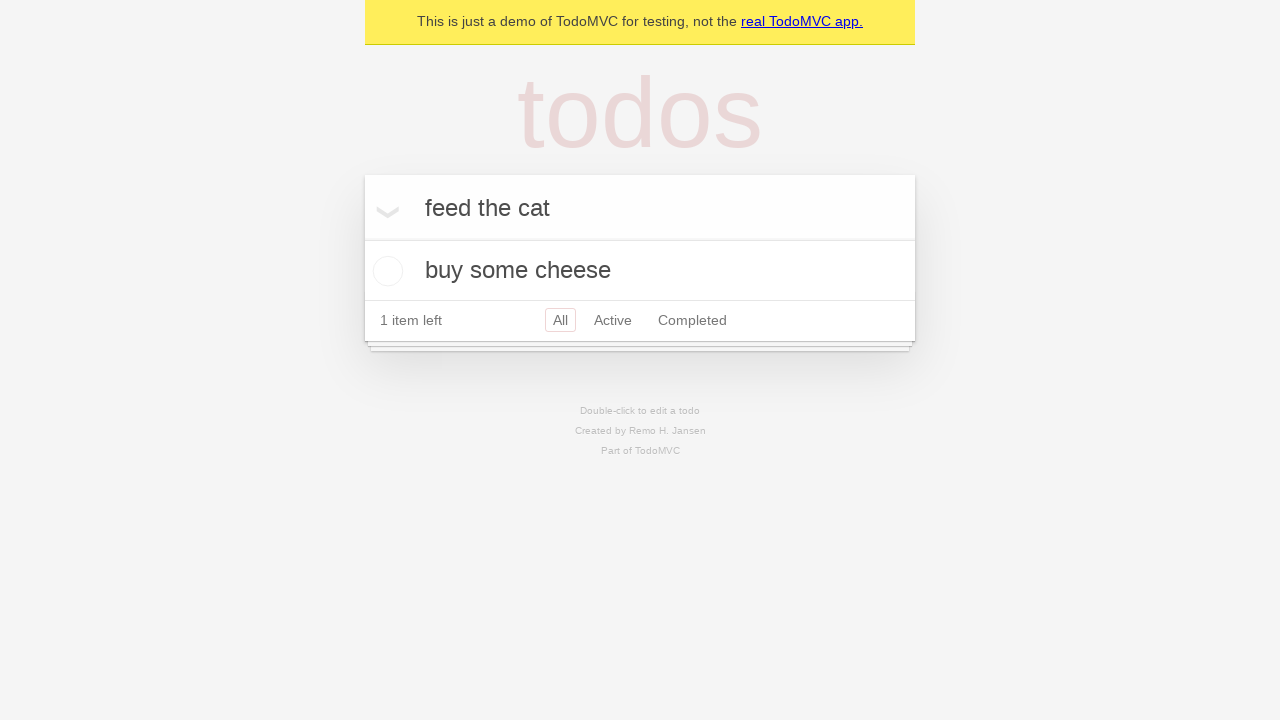

Pressed Enter to add second todo on internal:attr=[placeholder="What needs to be done?"i]
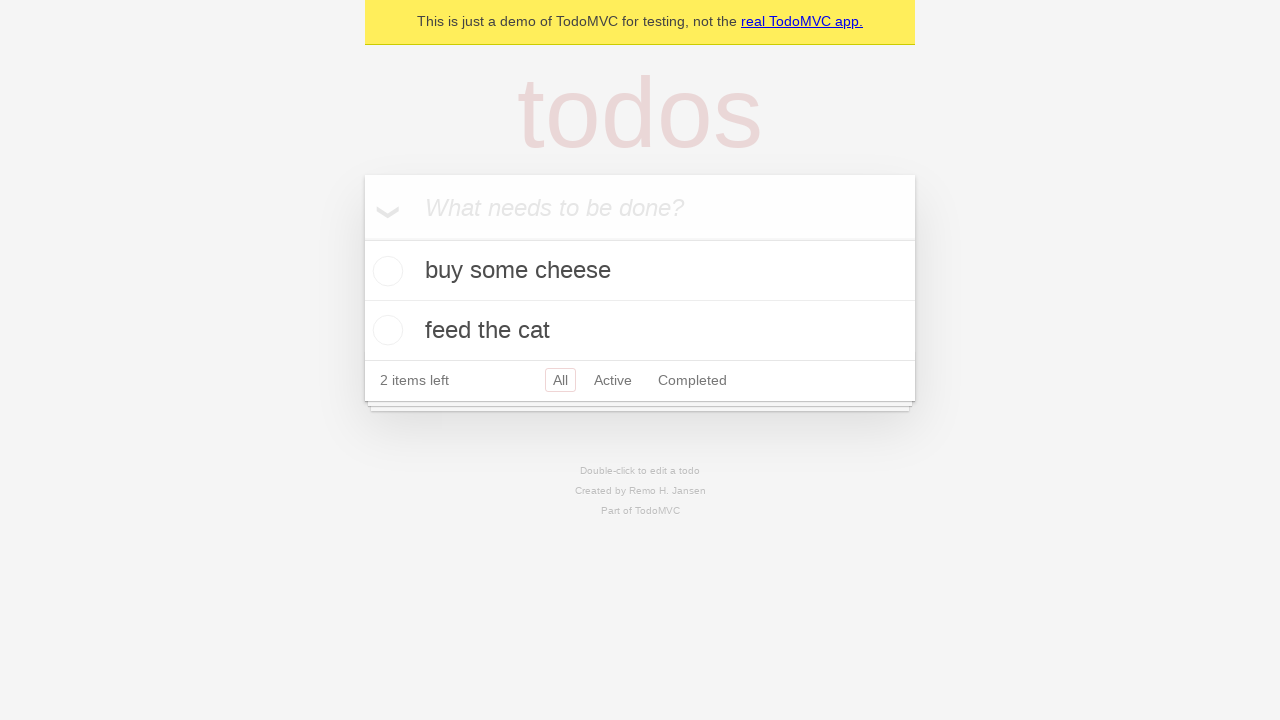

Filled todo input with 'book a doctors appointment' on internal:attr=[placeholder="What needs to be done?"i]
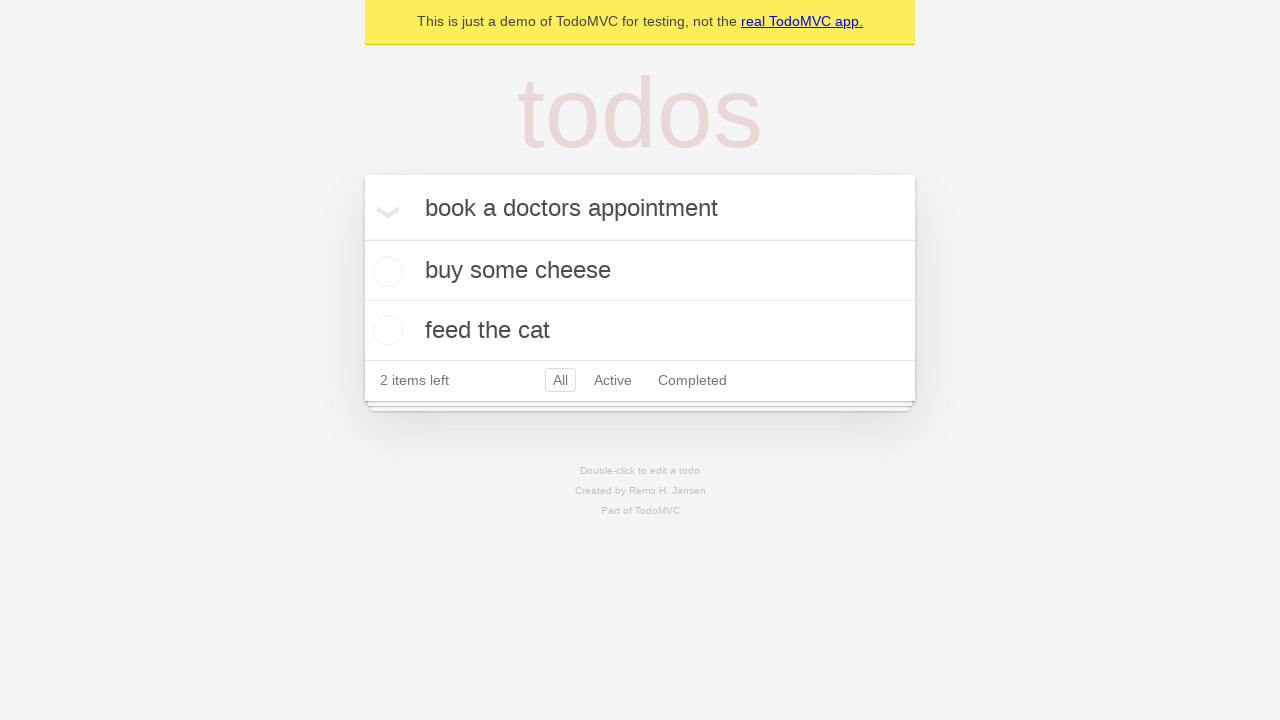

Pressed Enter to add third todo on internal:attr=[placeholder="What needs to be done?"i]
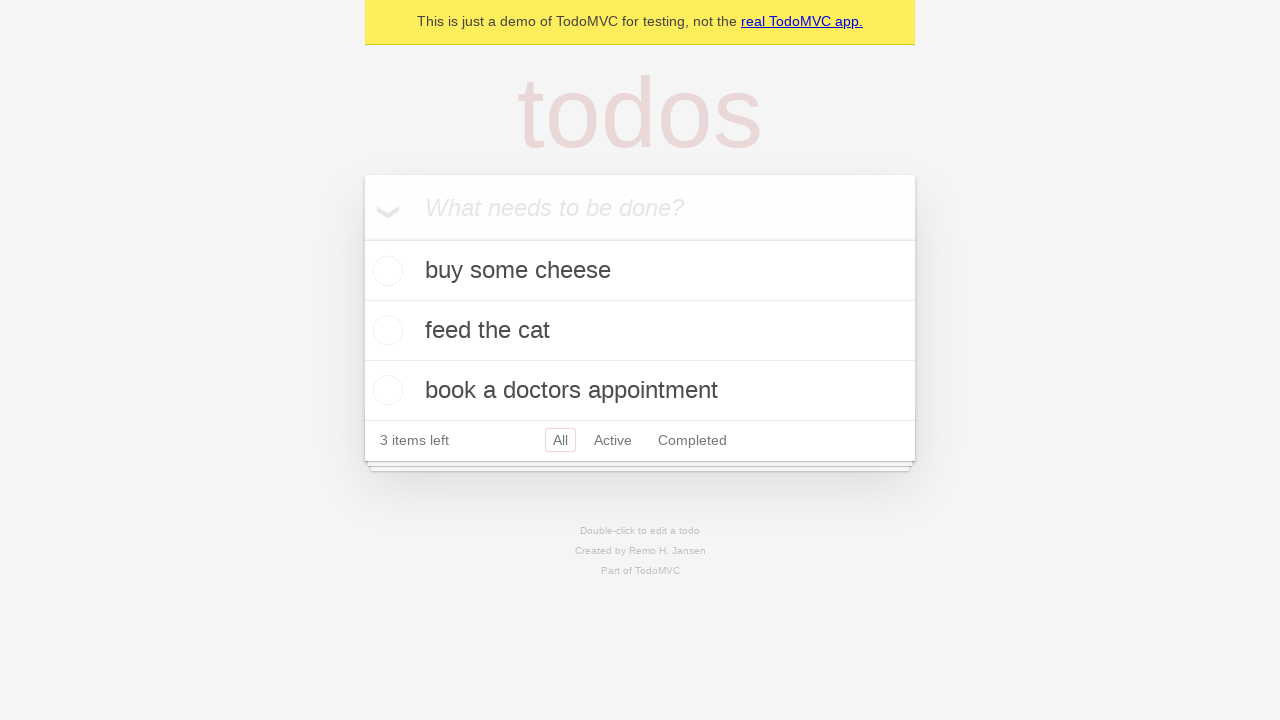

Clicked Active filter link at (613, 440) on internal:role=link[name="Active"i]
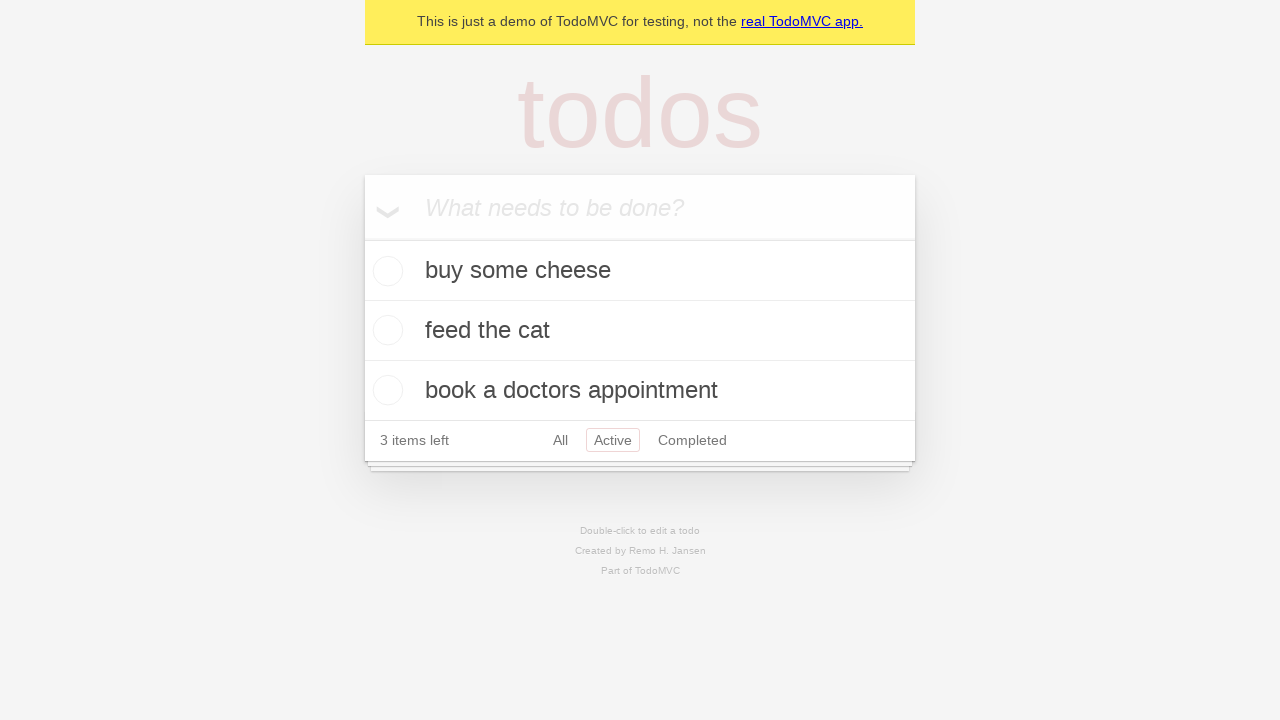

Clicked Completed filter link at (692, 440) on internal:role=link[name="Completed"i]
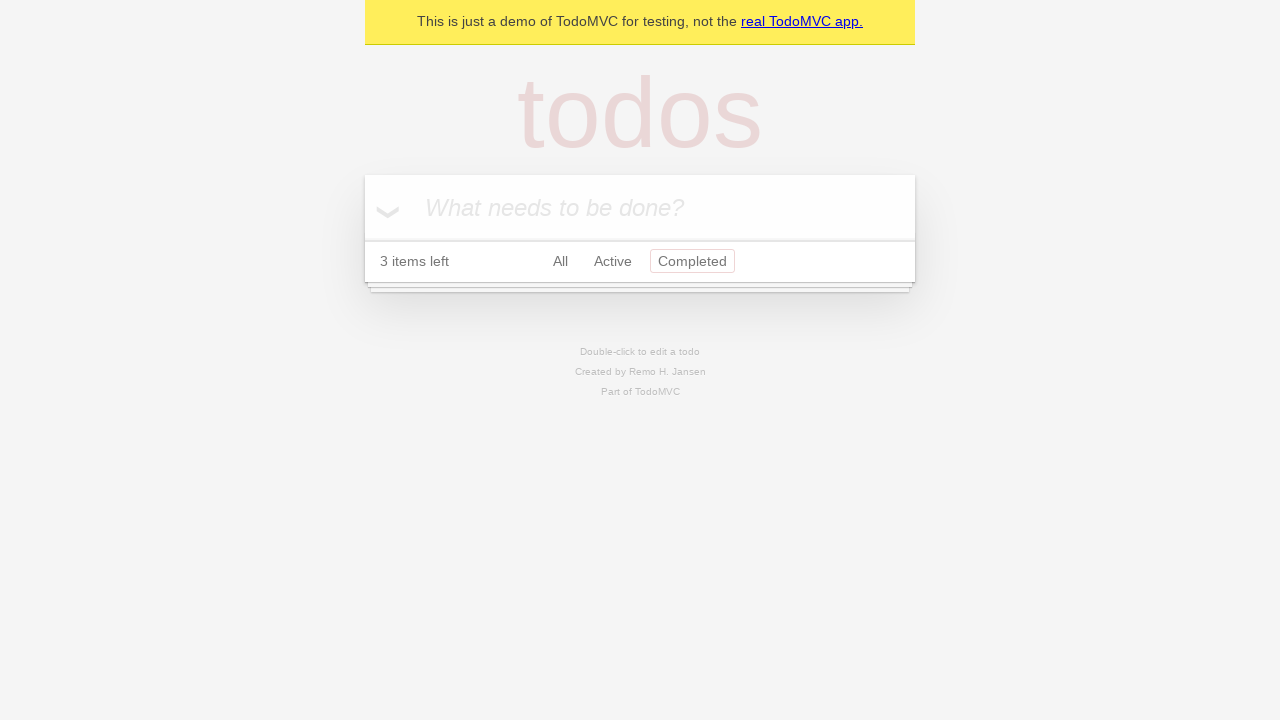

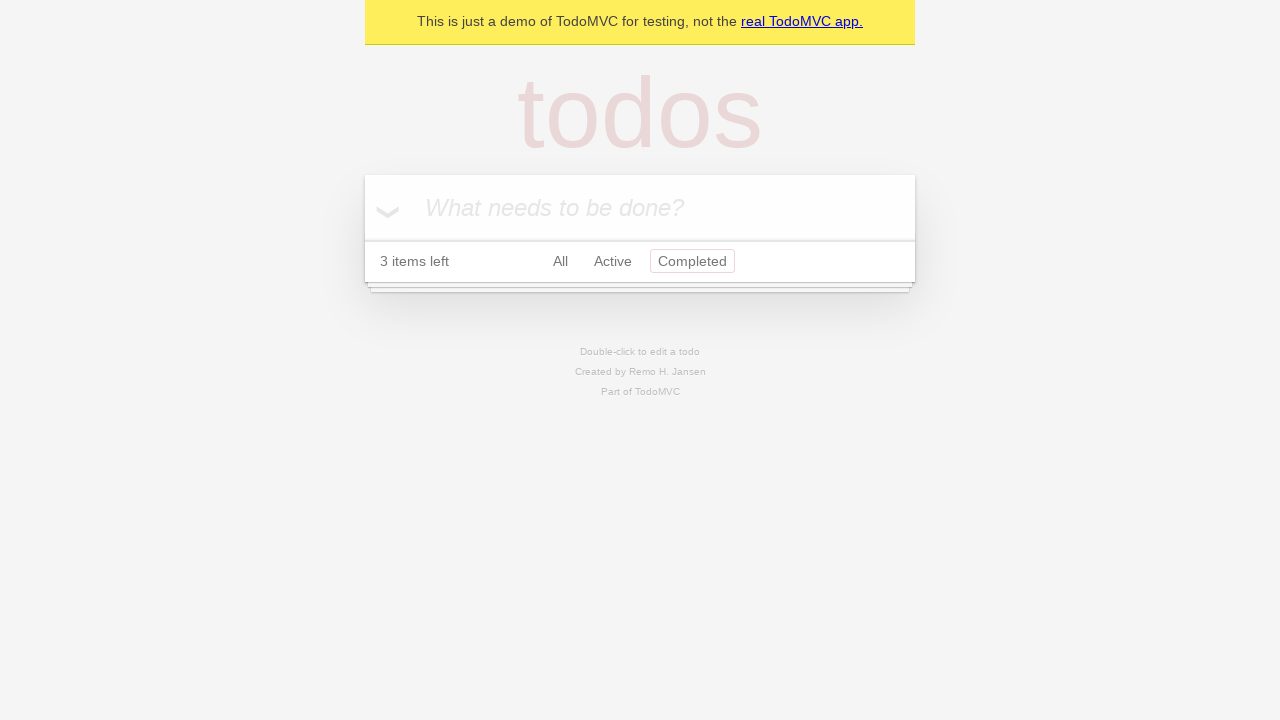